Tests that entered text is trimmed when editing a todo item

Starting URL: https://demo.playwright.dev/todomvc

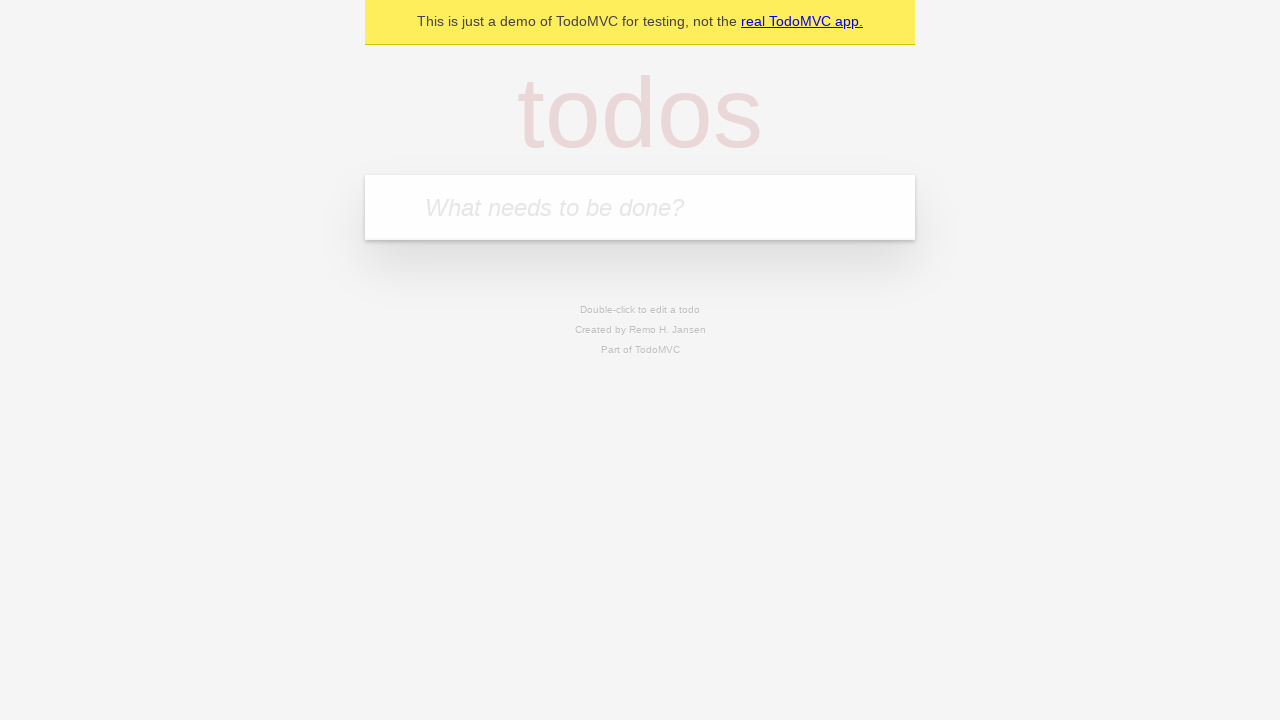

Located the 'What needs to be done?' input field
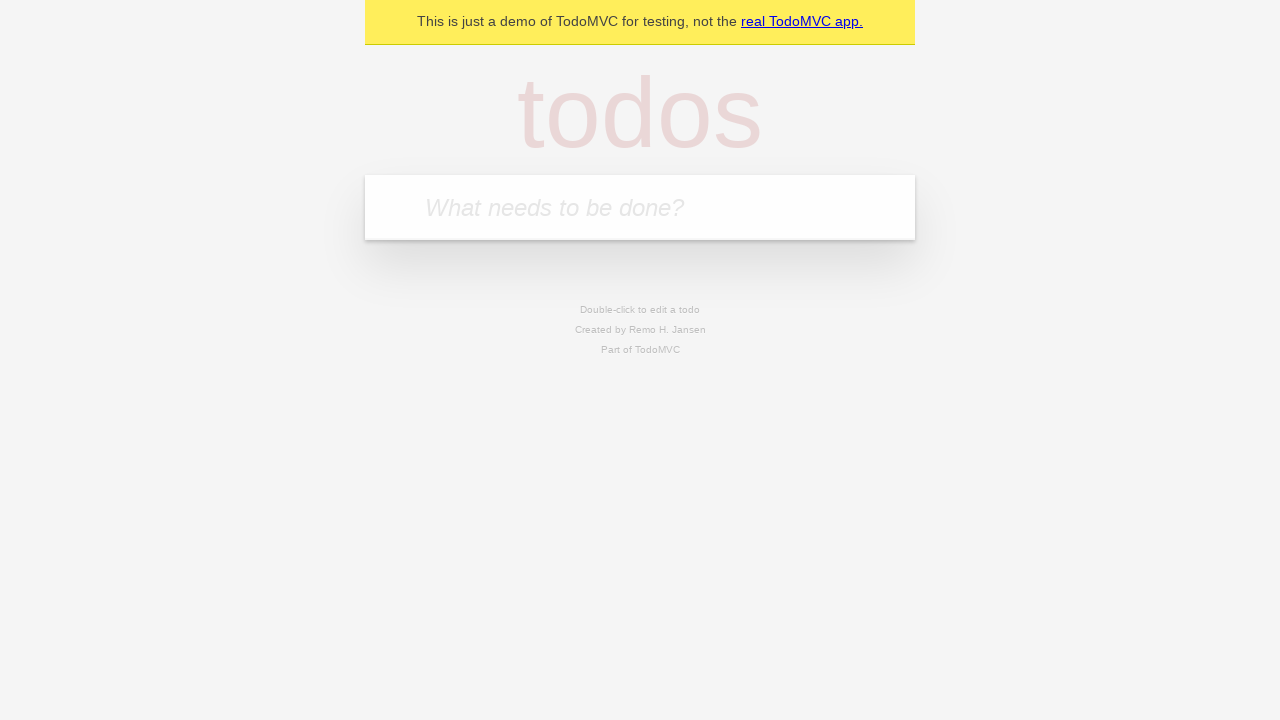

Filled first todo with 'buy some cheese' on internal:attr=[placeholder="What needs to be done?"i]
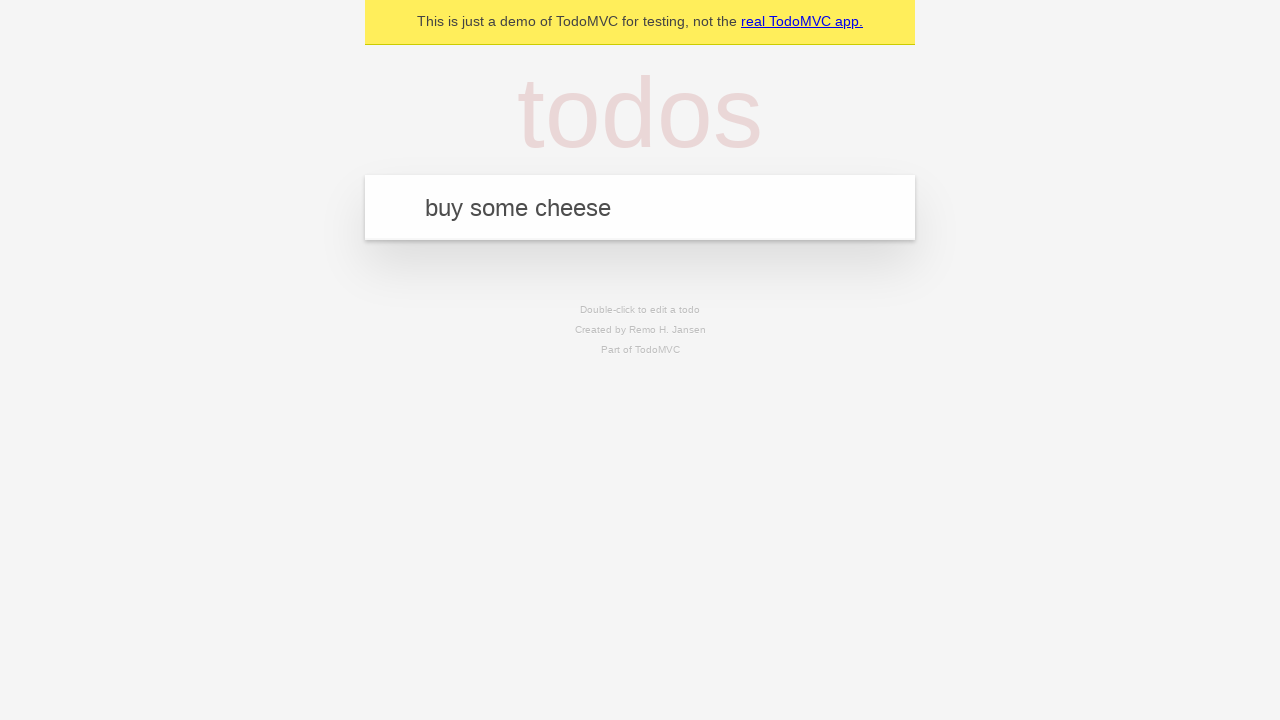

Pressed Enter to create first todo on internal:attr=[placeholder="What needs to be done?"i]
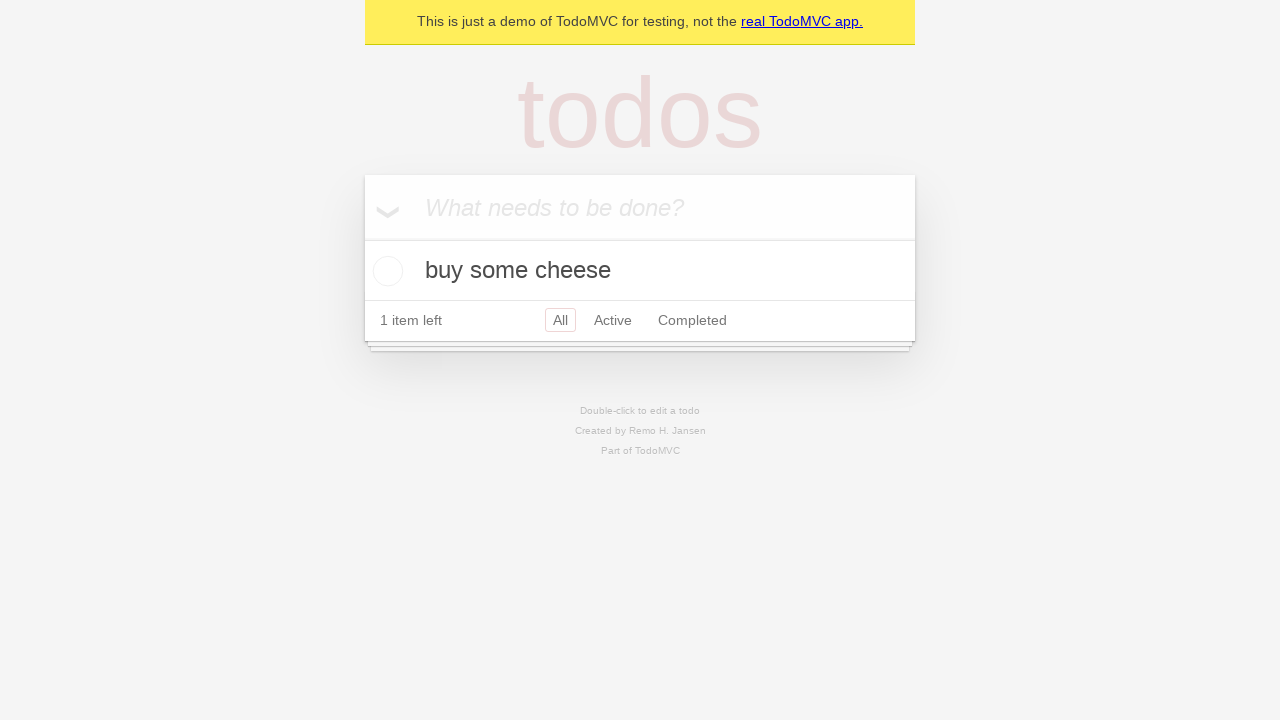

Filled second todo with 'feed the cat' on internal:attr=[placeholder="What needs to be done?"i]
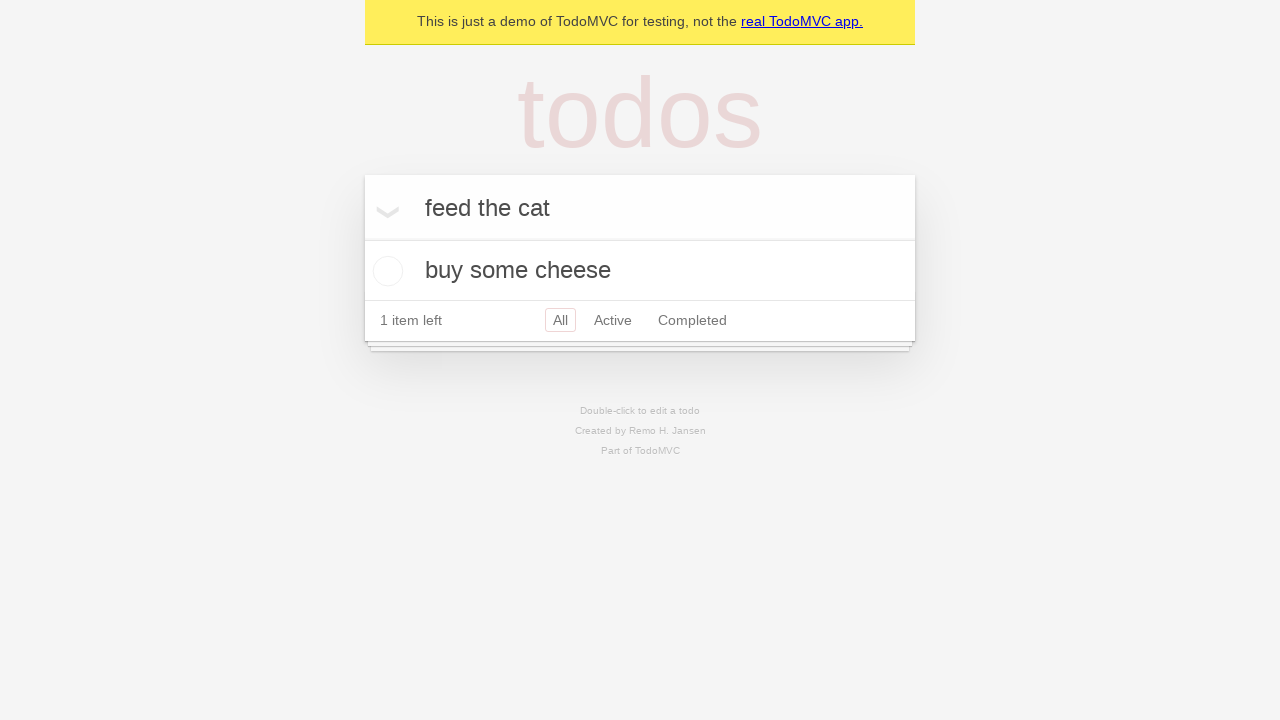

Pressed Enter to create second todo on internal:attr=[placeholder="What needs to be done?"i]
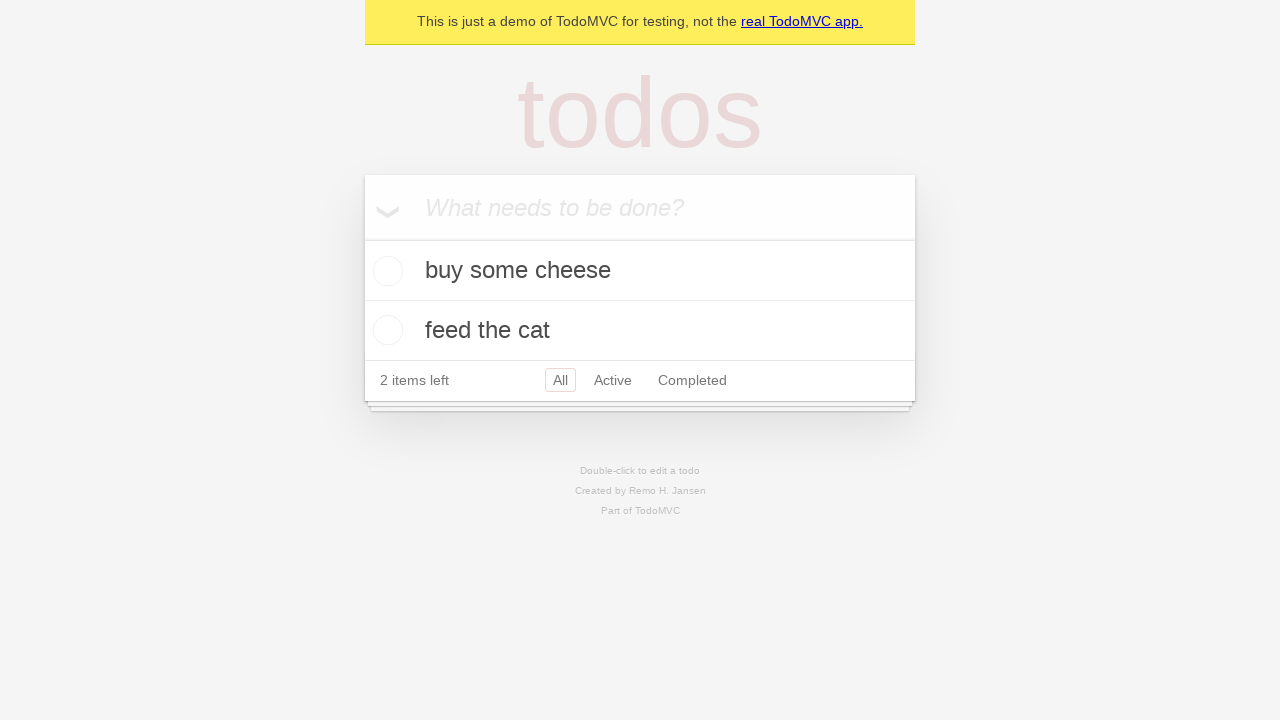

Filled third todo with 'book a doctors appointment' on internal:attr=[placeholder="What needs to be done?"i]
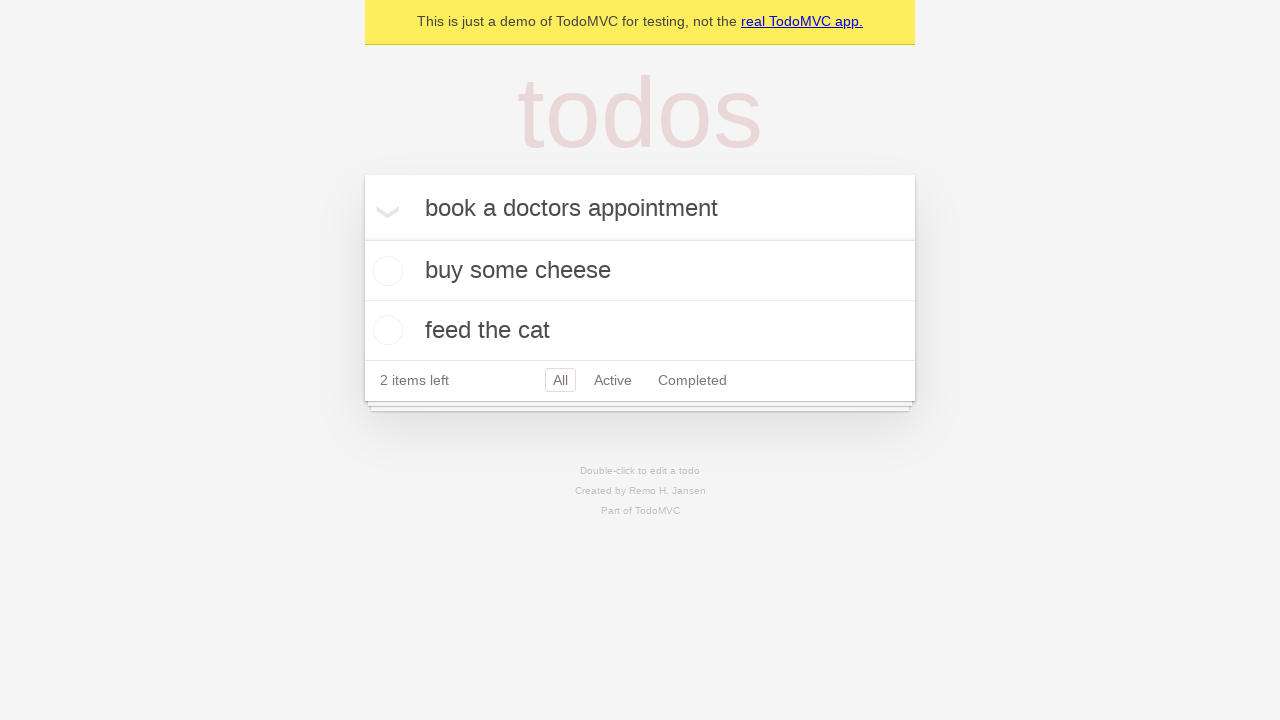

Pressed Enter to create third todo on internal:attr=[placeholder="What needs to be done?"i]
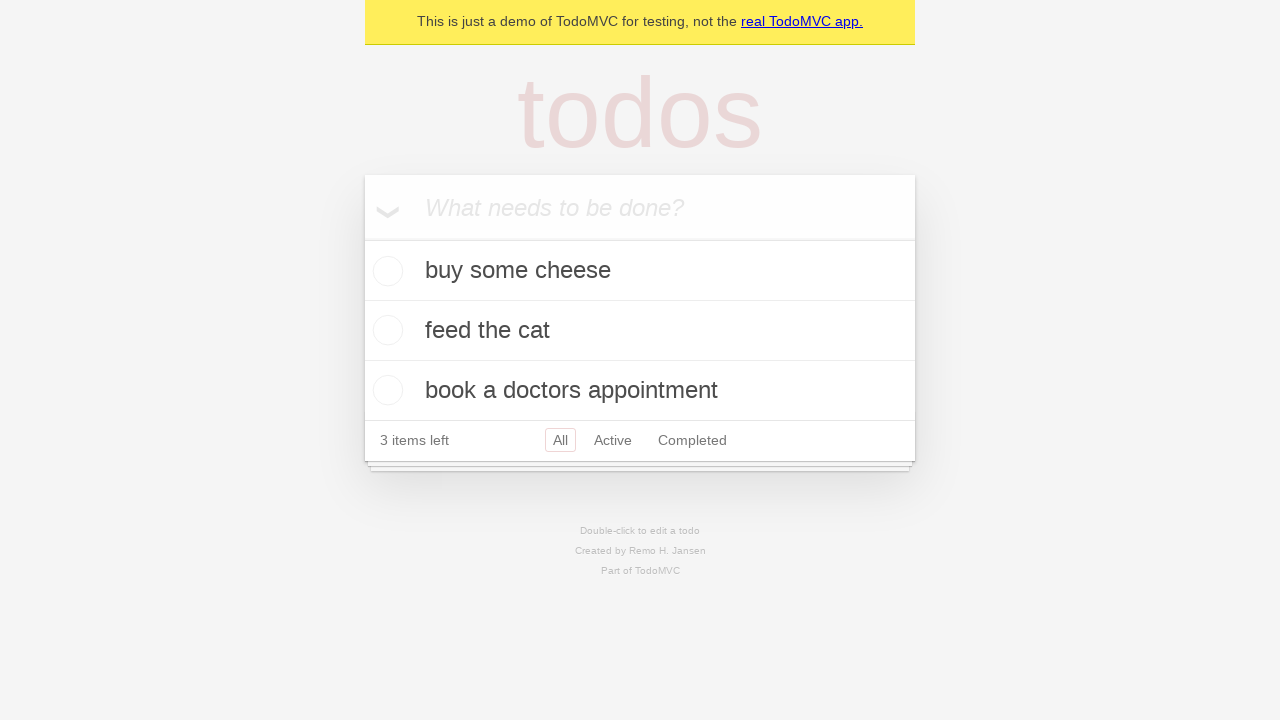

Waited for all 3 todos to be loaded
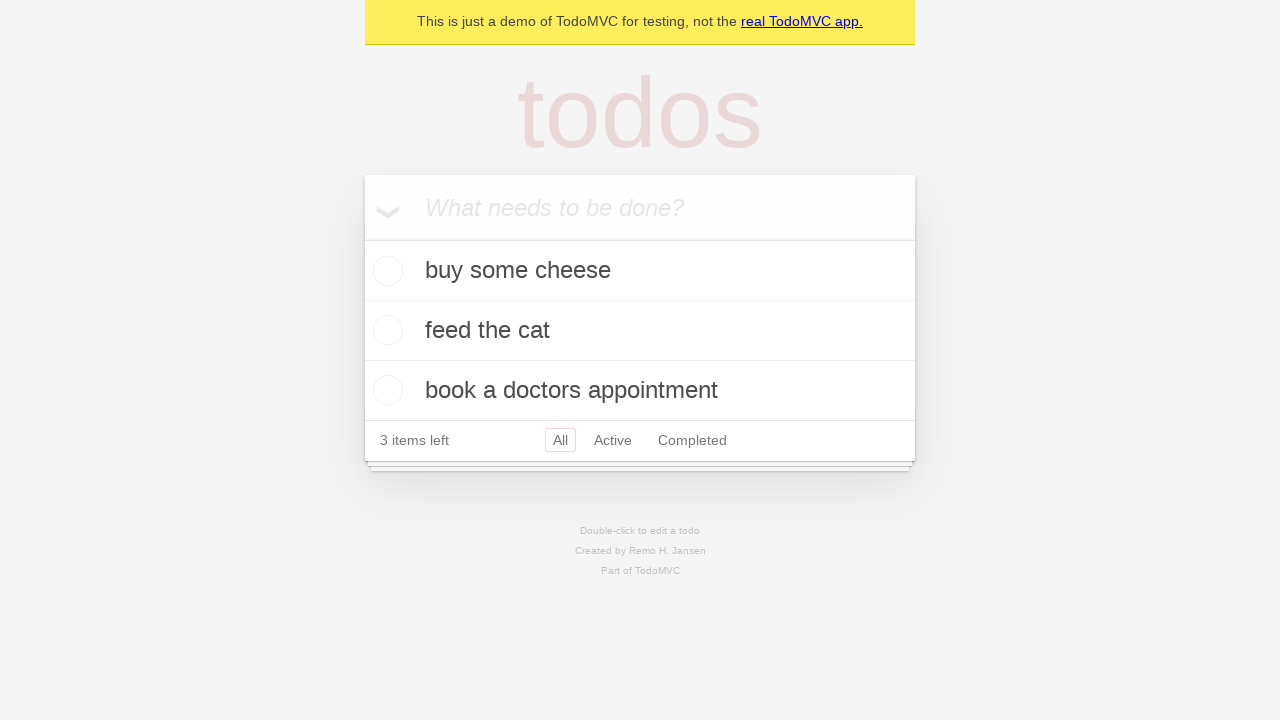

Located all todo items
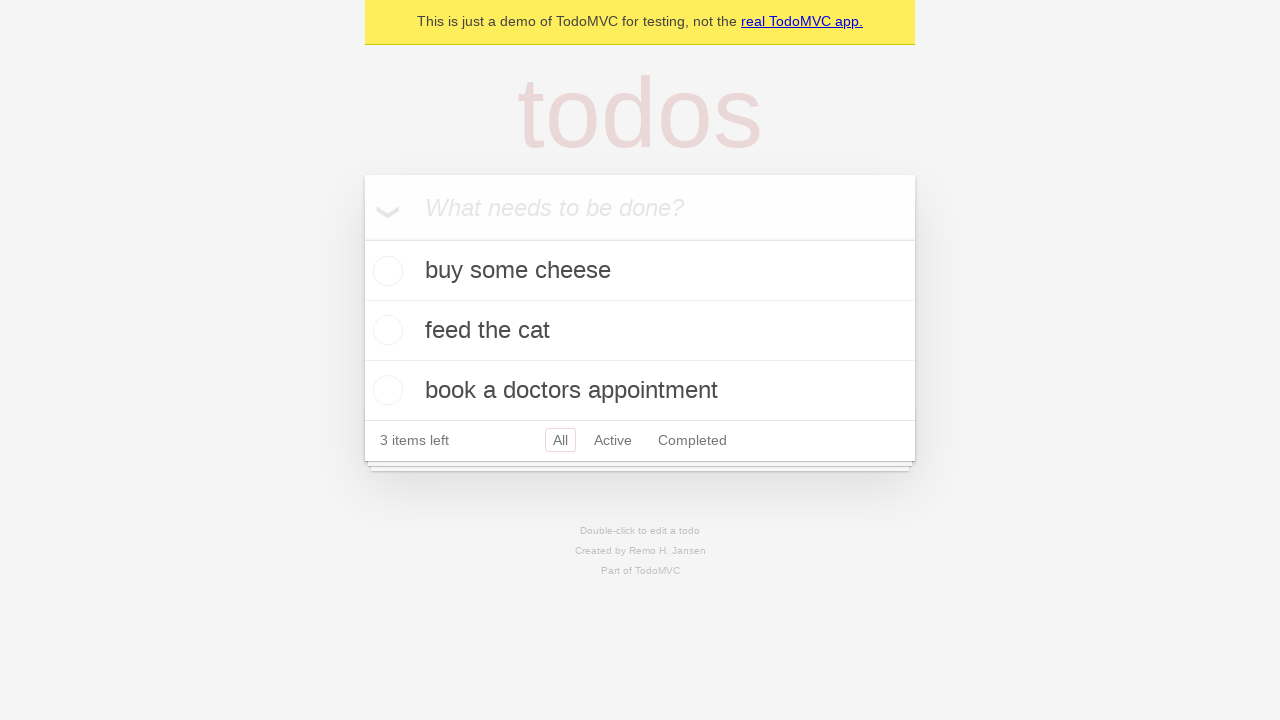

Double-clicked second todo item to enter edit mode at (640, 331) on internal:testid=[data-testid="todo-item"s] >> nth=1
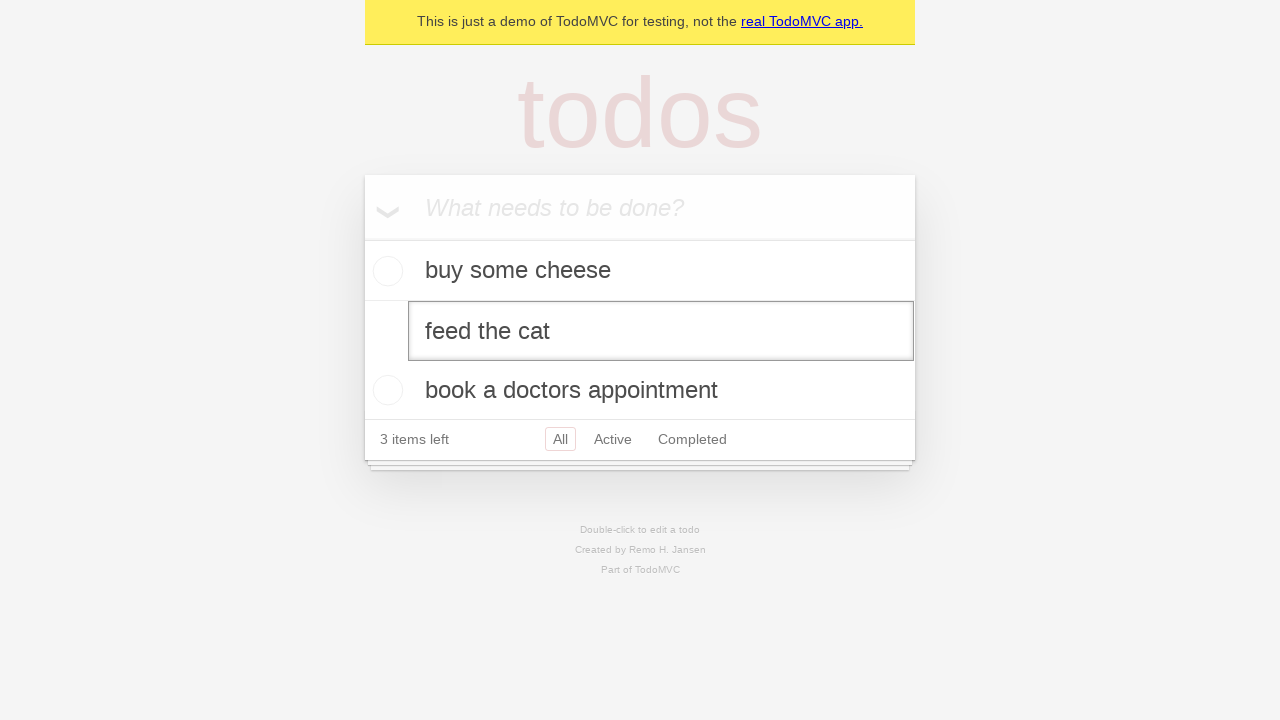

Filled edit field with text containing leading and trailing whitespace on internal:testid=[data-testid="todo-item"s] >> nth=1 >> internal:role=textbox[nam
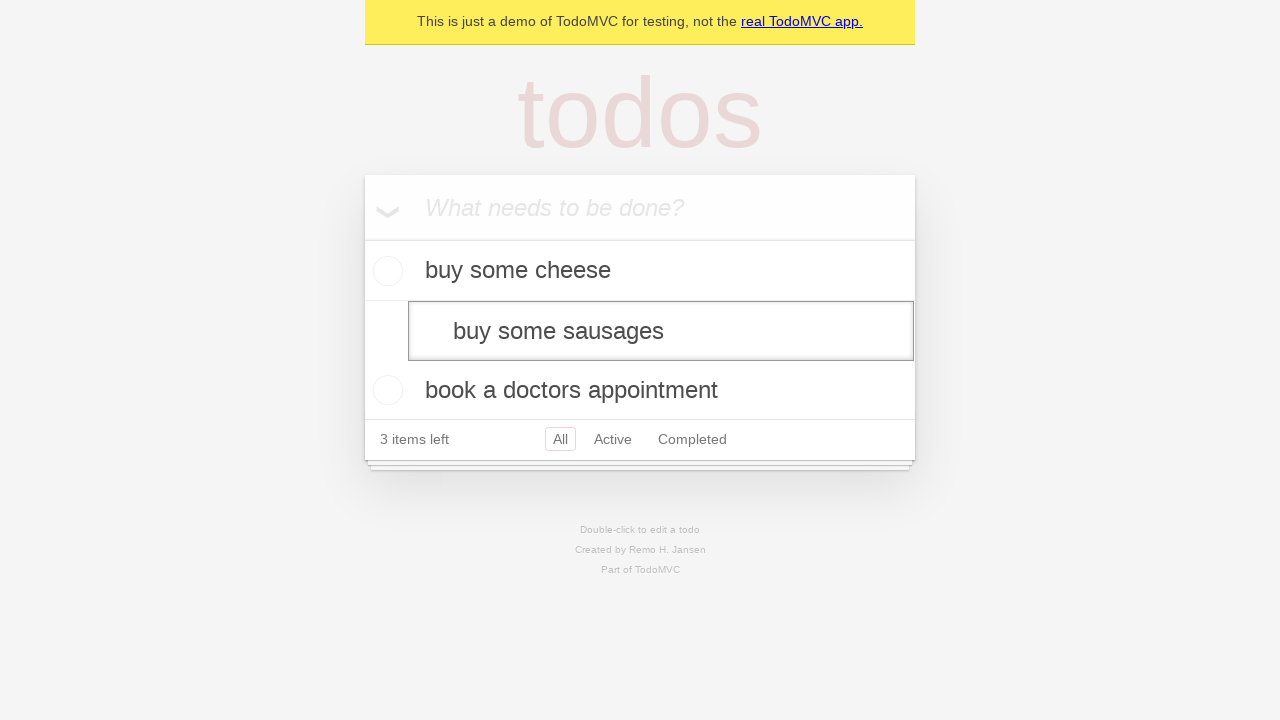

Pressed Enter to confirm edit and verify text is trimmed on internal:testid=[data-testid="todo-item"s] >> nth=1 >> internal:role=textbox[nam
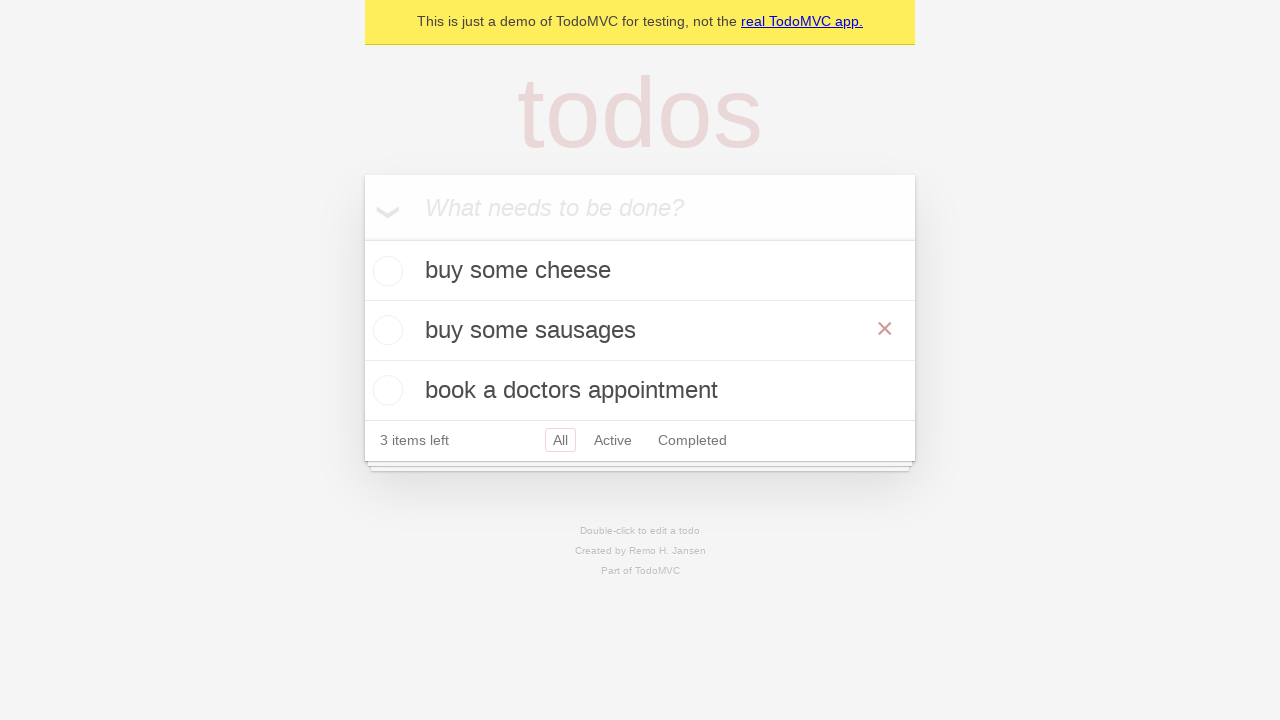

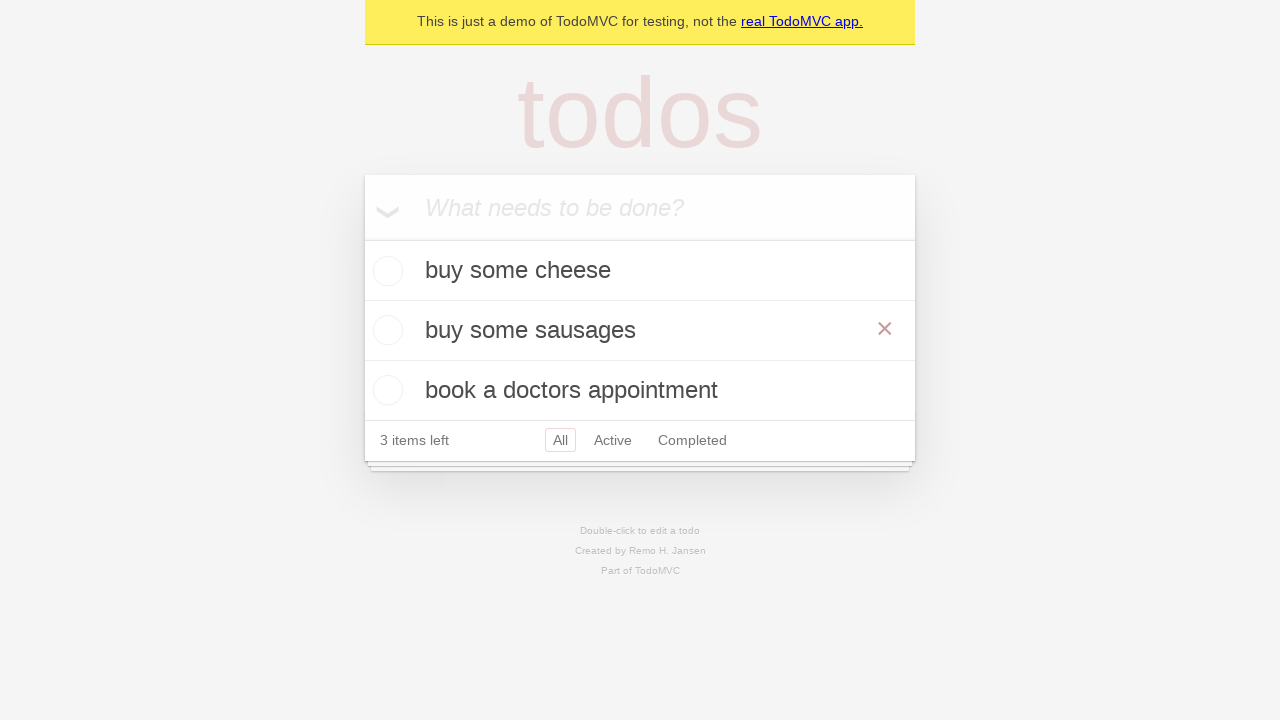